Tests e-commerce shopping cart functionality by navigating to shop, adding multiple items (Funny Cow and Fluffy Bunny) to cart, and verifying the items are present in the cart

Starting URL: http://jupiter.cloud.planittesting.com

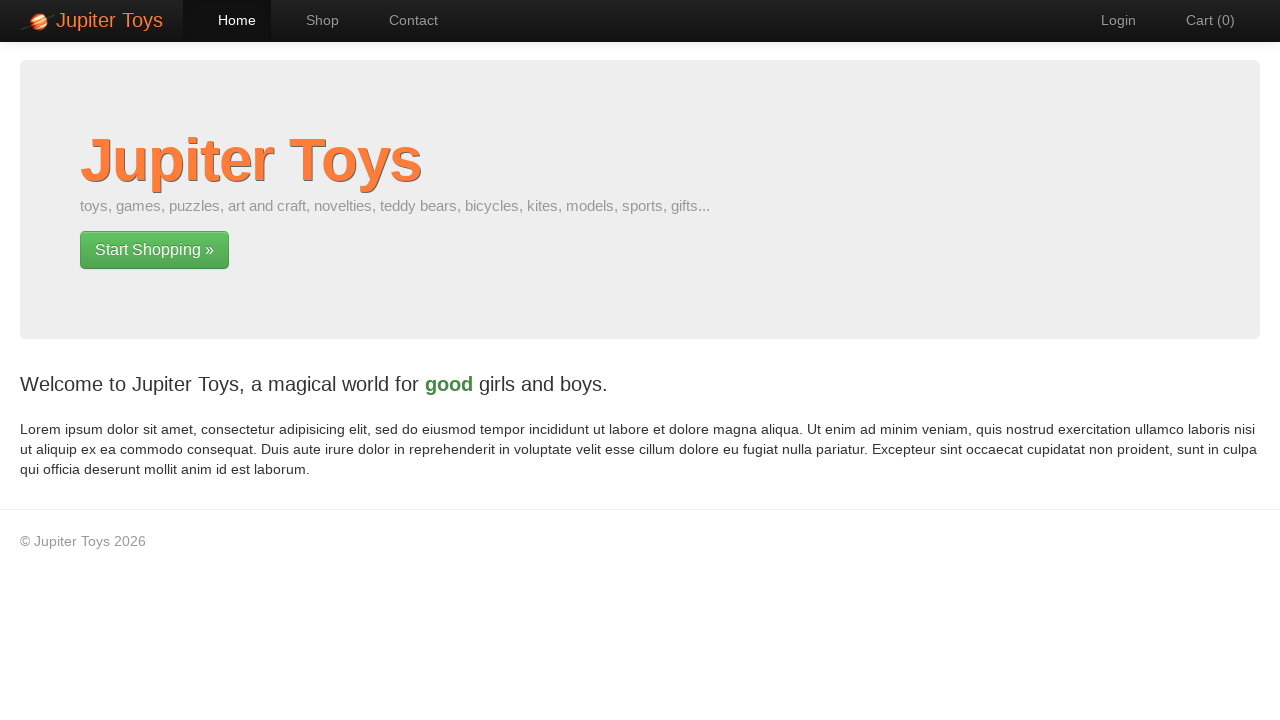

Clicked on Shop navigation link at (312, 20) on xpath=//body/div[1]/div[1]/div[1]/div[1]/ul[1]/li[2]/a[1]
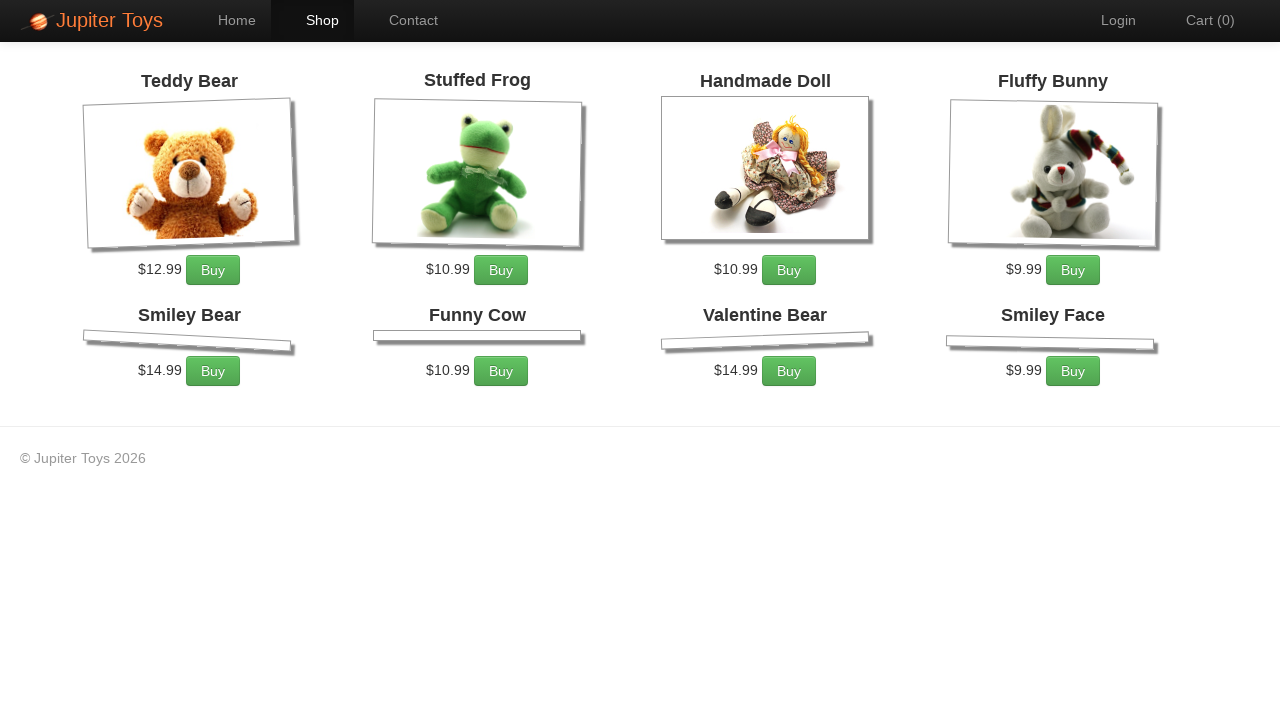

Shop page loaded successfully
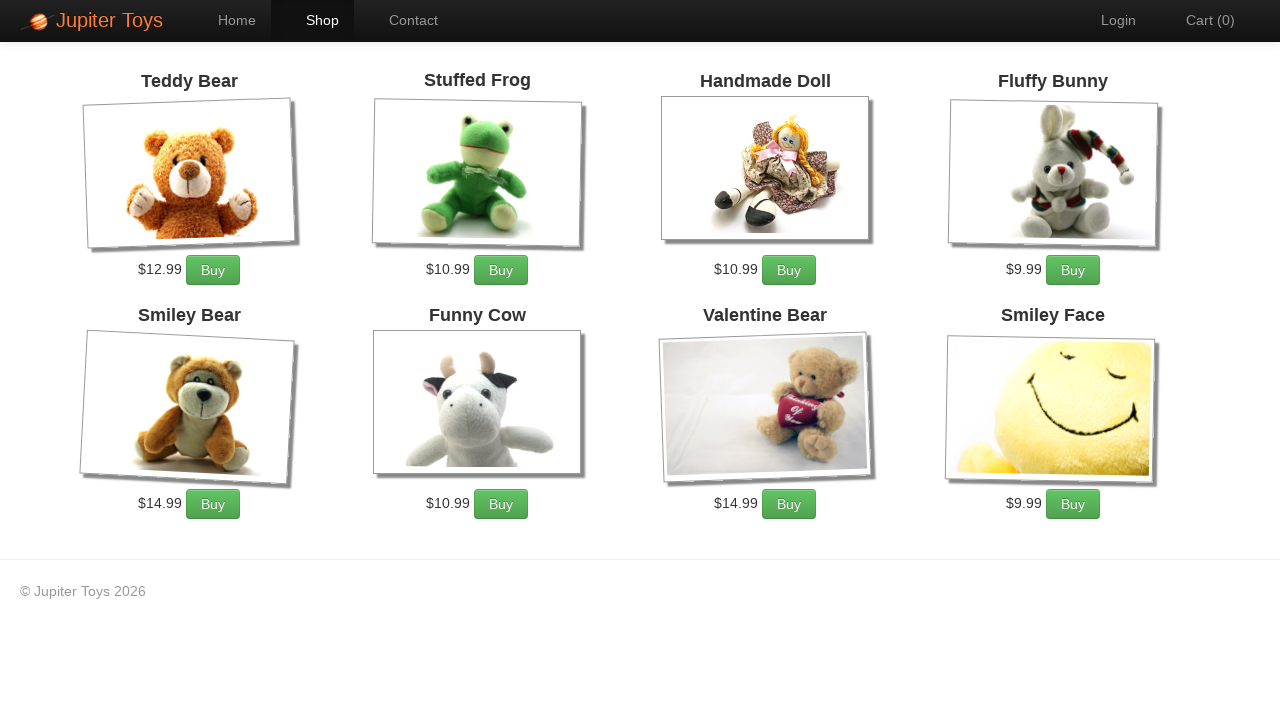

Added Funny Cow to cart (first time) at (501, 504) on xpath=//body/div[2]/div[1]/ul[1]/li[6]/div[1]/p[1]/a[1]
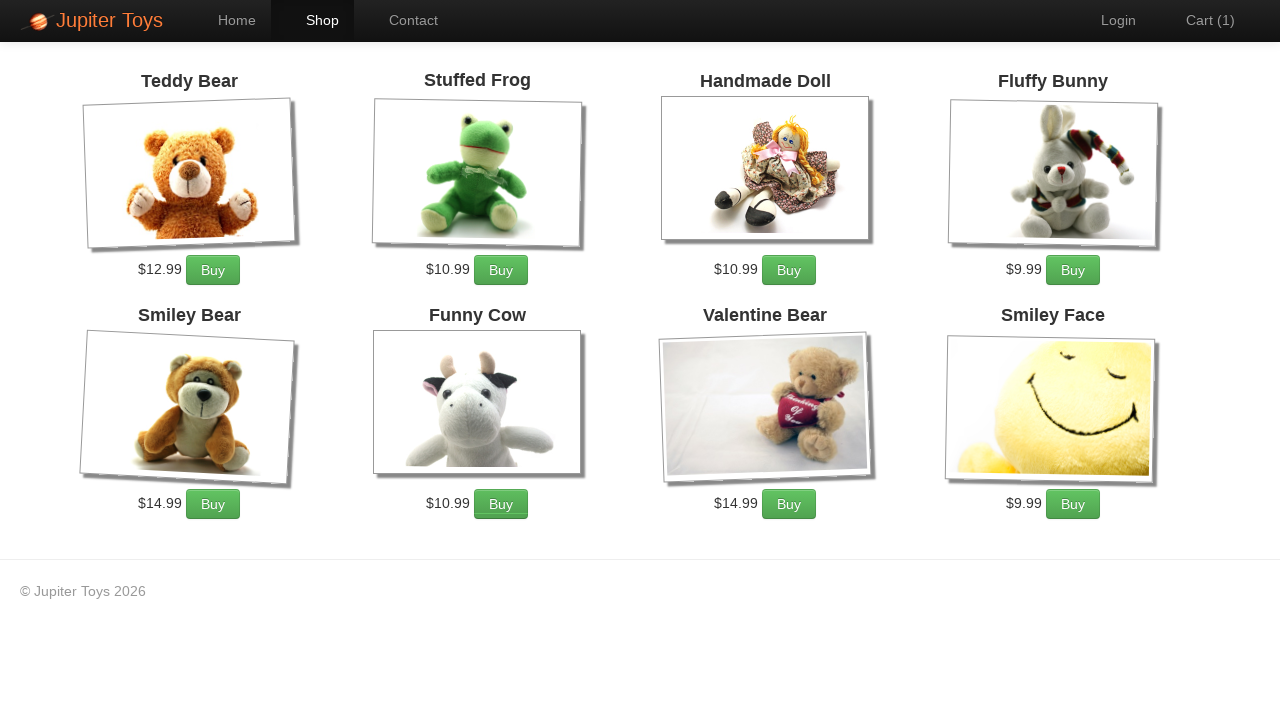

Added Funny Cow to cart (second time) at (501, 504) on xpath=//body/div[2]/div[1]/ul[1]/li[6]/div[1]/p[1]/a[1]
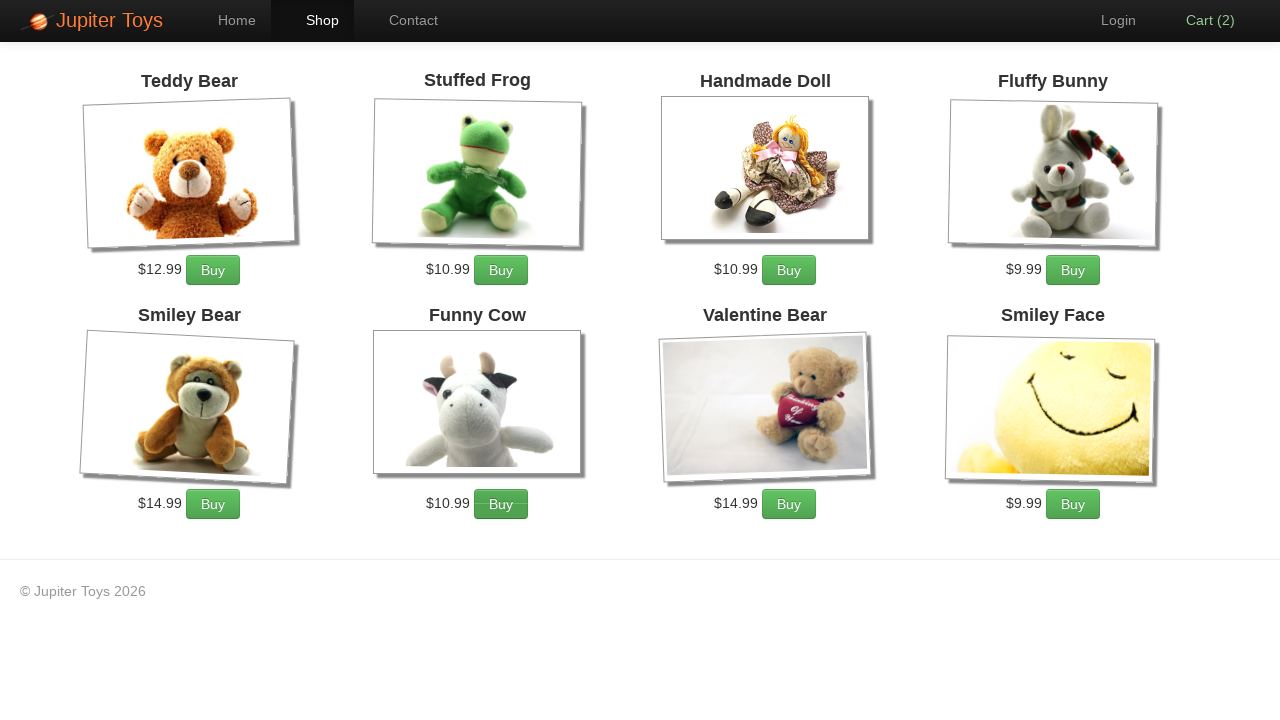

Added Fluffy Bunny to cart at (1073, 270) on xpath=//body/div[2]/div[1]/ul[1]/li[4]/div[1]/p[1]/a[1]
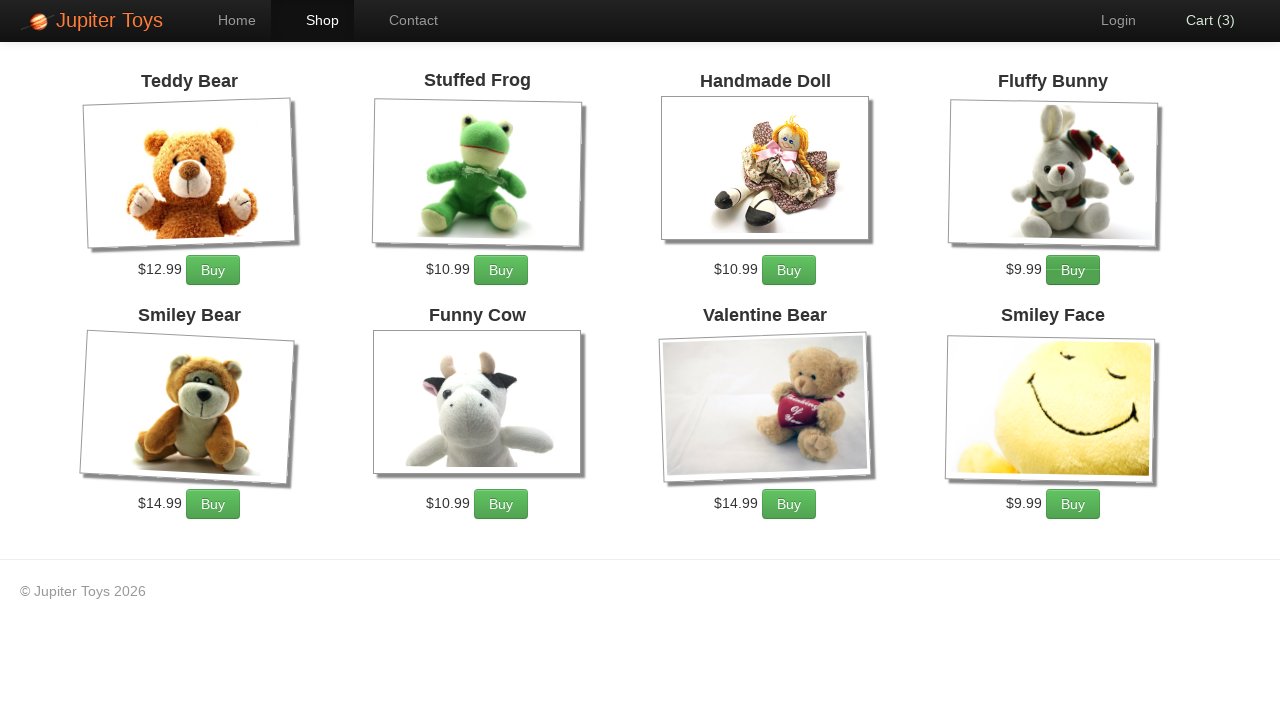

Clicked on Cart navigation link at (1200, 20) on xpath=//body/div[1]/div[1]/div[1]/div[1]/ul[2]/li[4]/a[1]
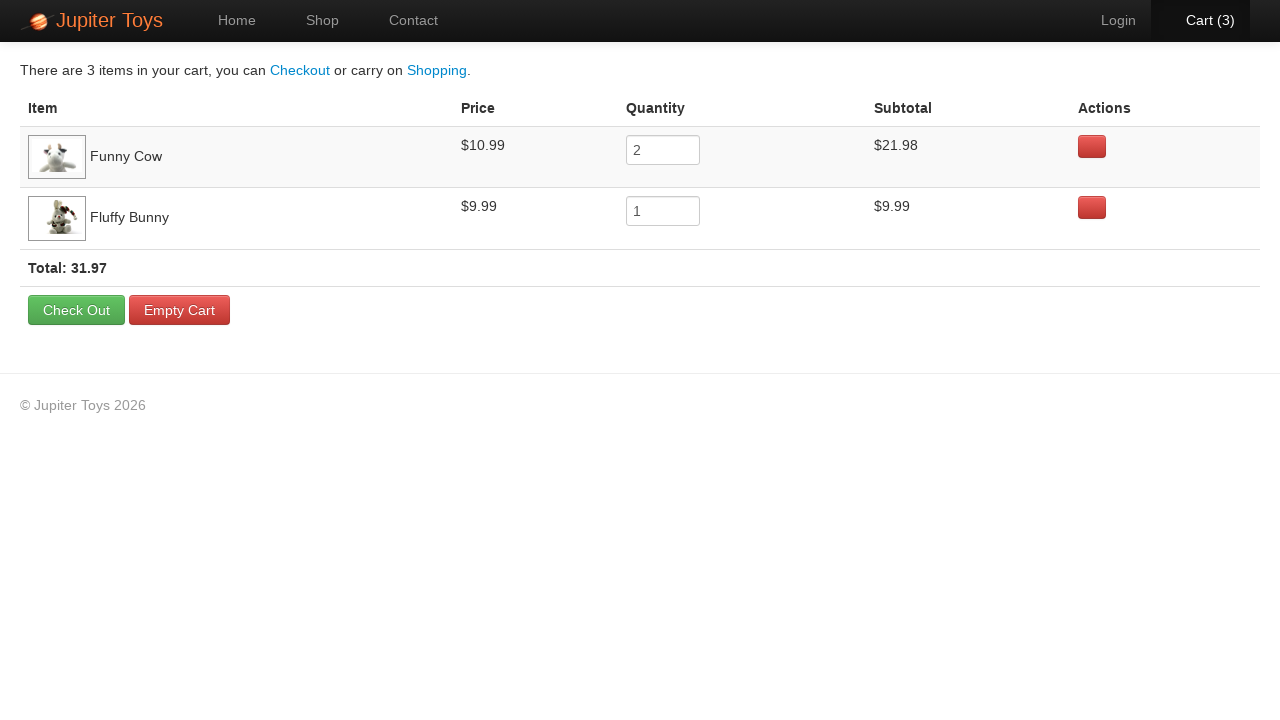

Cart page loaded successfully
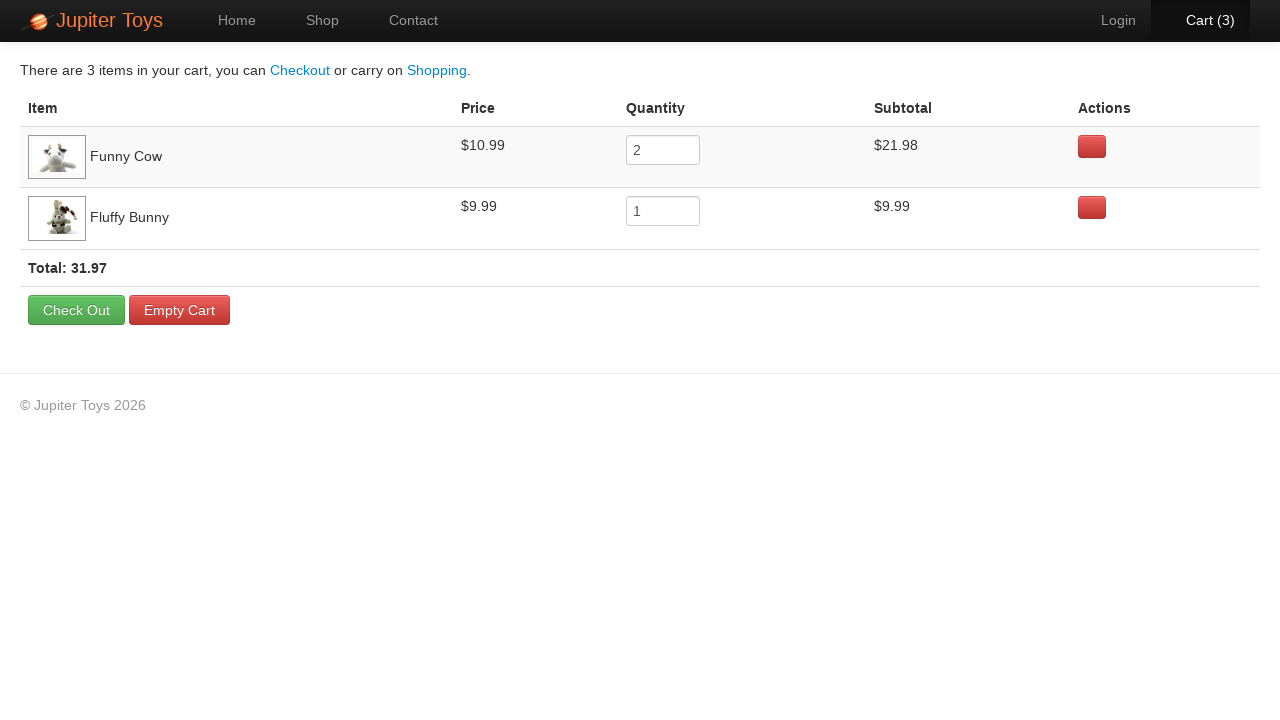

Verified Funny Cow is present in cart
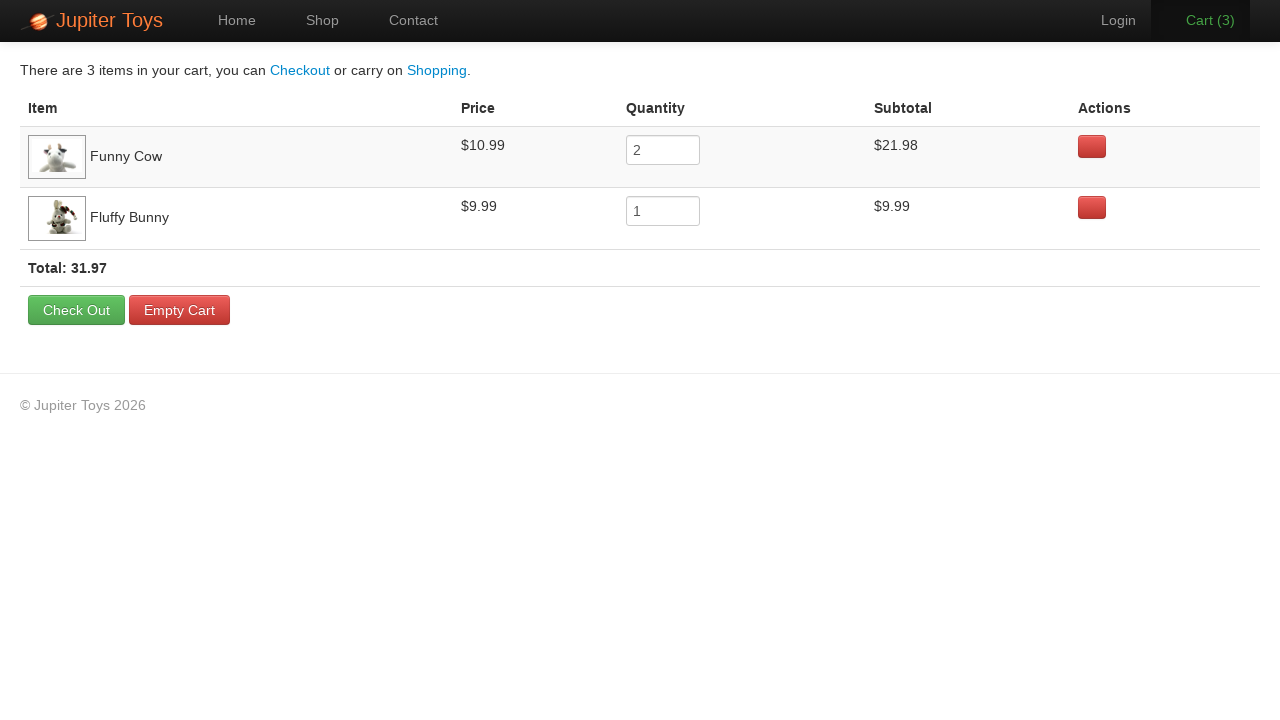

Verified Fluffy Bunny is present in cart
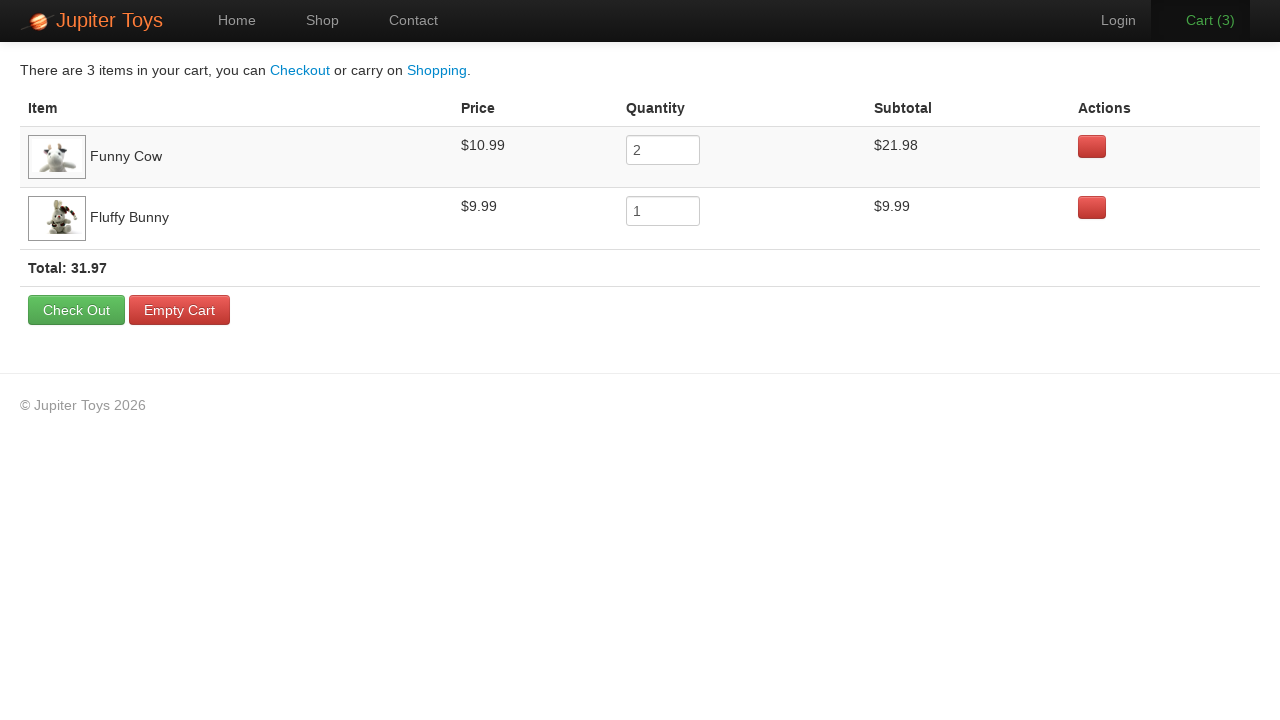

Retrieved Funny Cow quantity from cart: 2
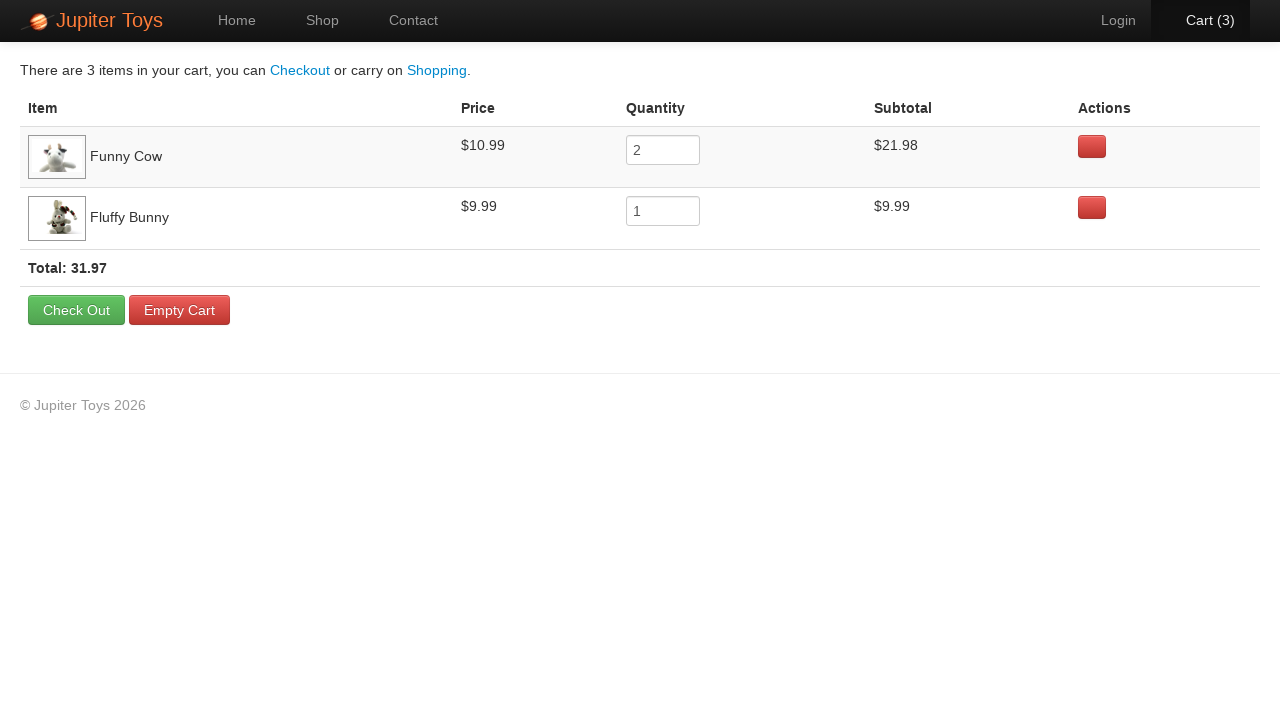

Retrieved Fluffy Bunny quantity from cart: 1
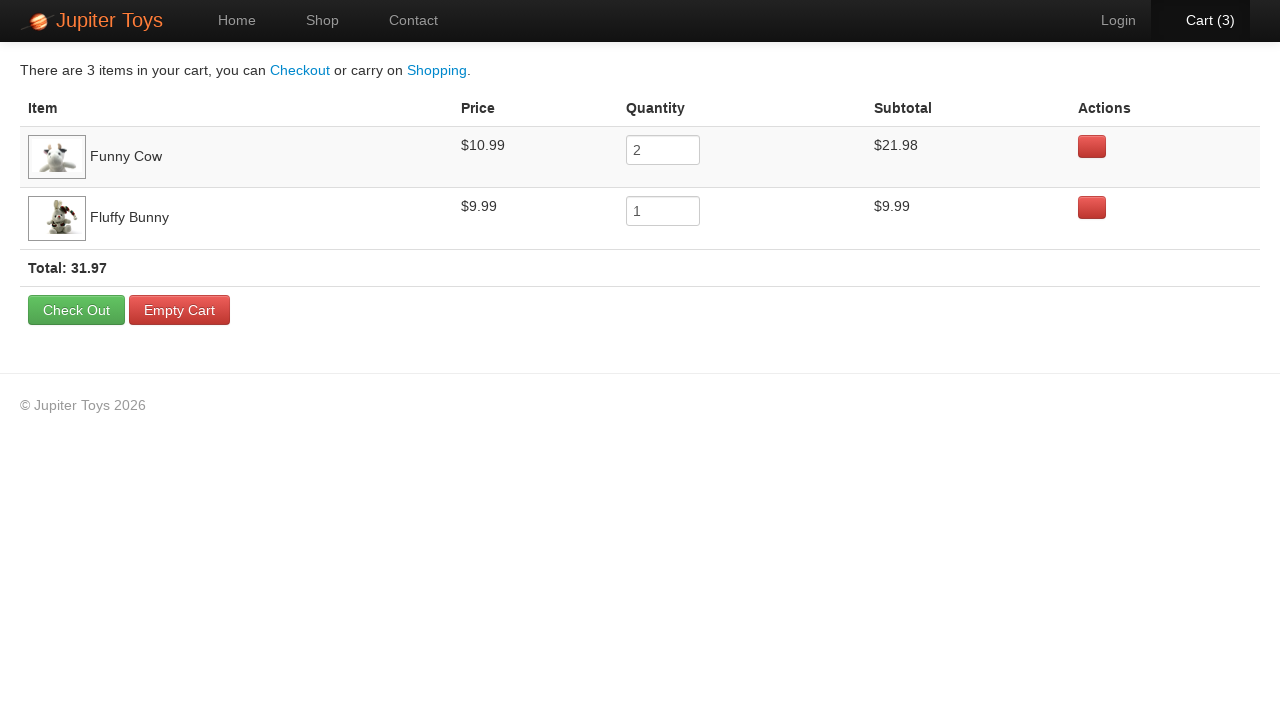

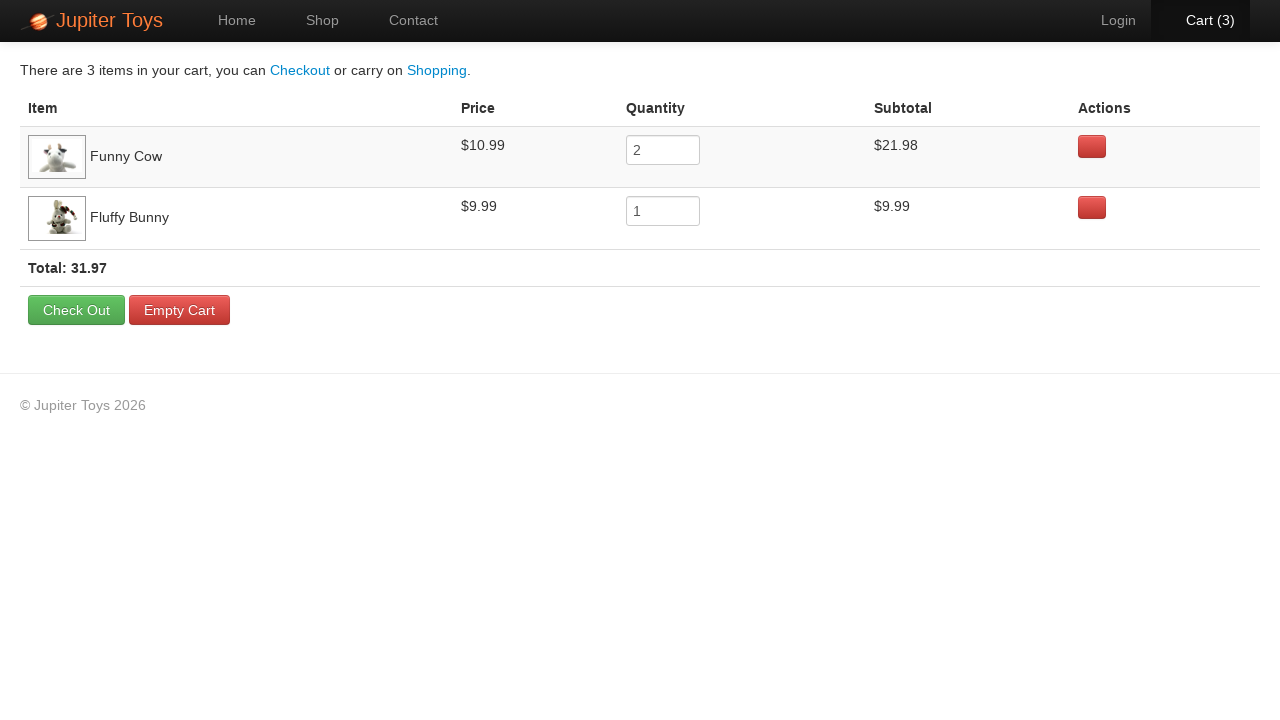